Tests GreensTech navigation by hovering over Courses and Oracle menus, then clicking Oracle SQL training

Starting URL: http://greenstech.in/selenium-course-content.html

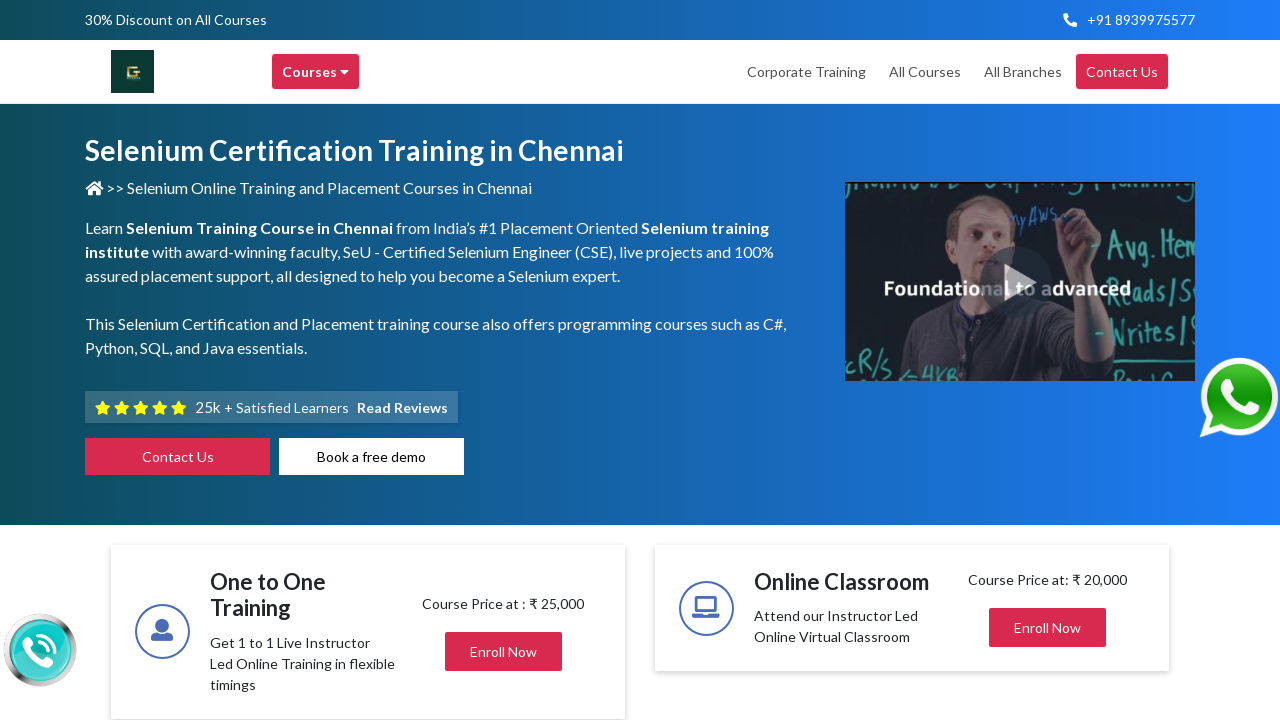

Hovered over Courses menu at (316, 72) on xpath=//div[text()='Courses ']
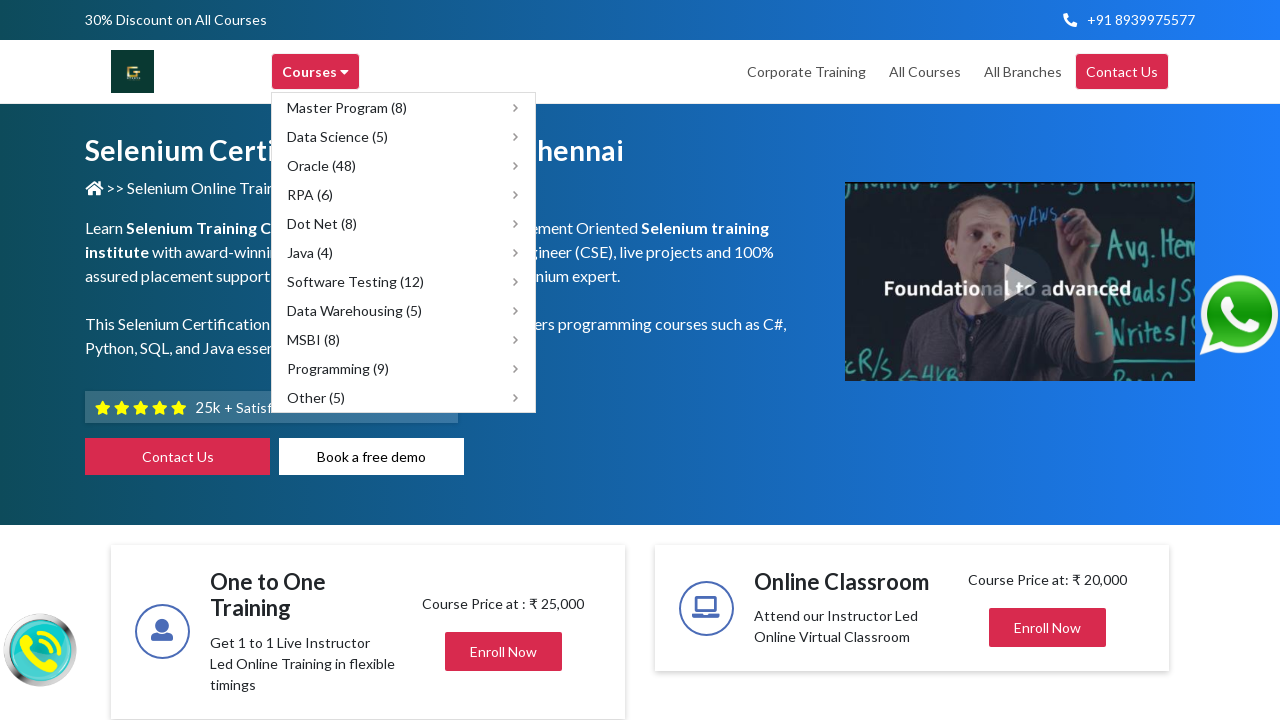

Hovered over Oracle submenu at (322, 166) on xpath=//span[text()='Oracle (48)']
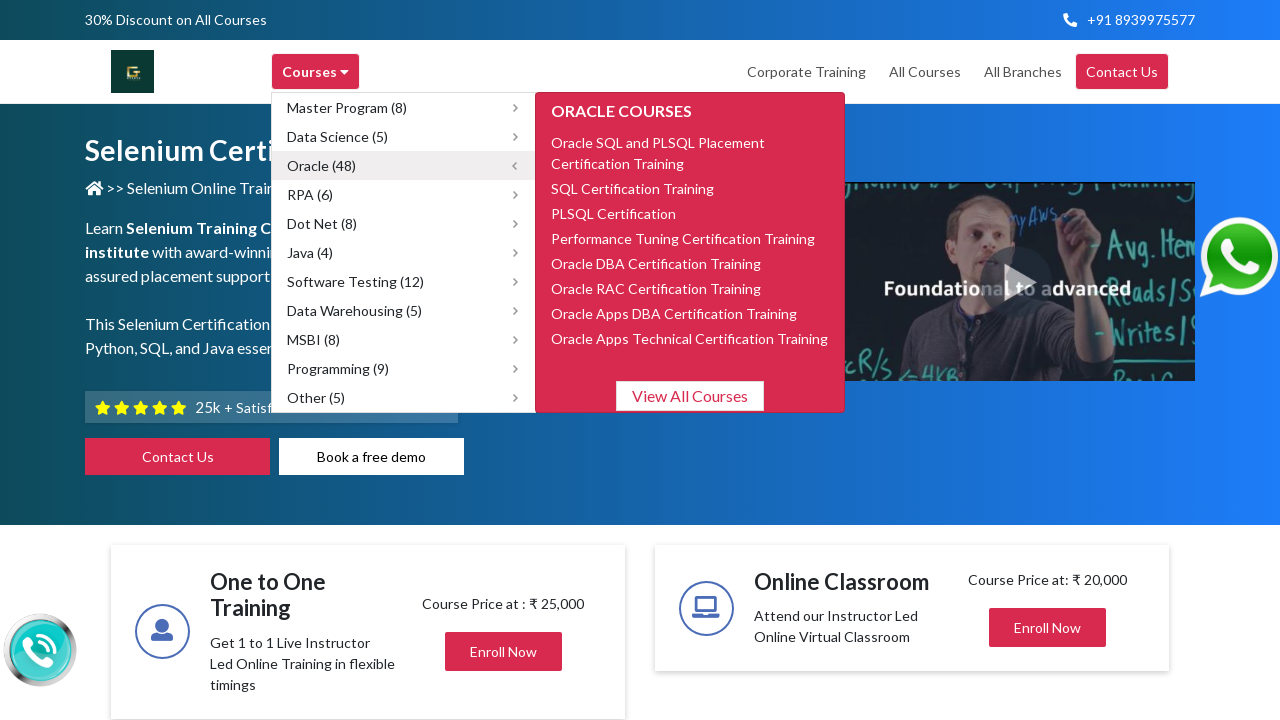

Clicked on Oracle SQL and PLSQL Placement Certification Training at (658, 142) on xpath=//span[text()='Oracle SQL and PLSQL Placement Certification Training']
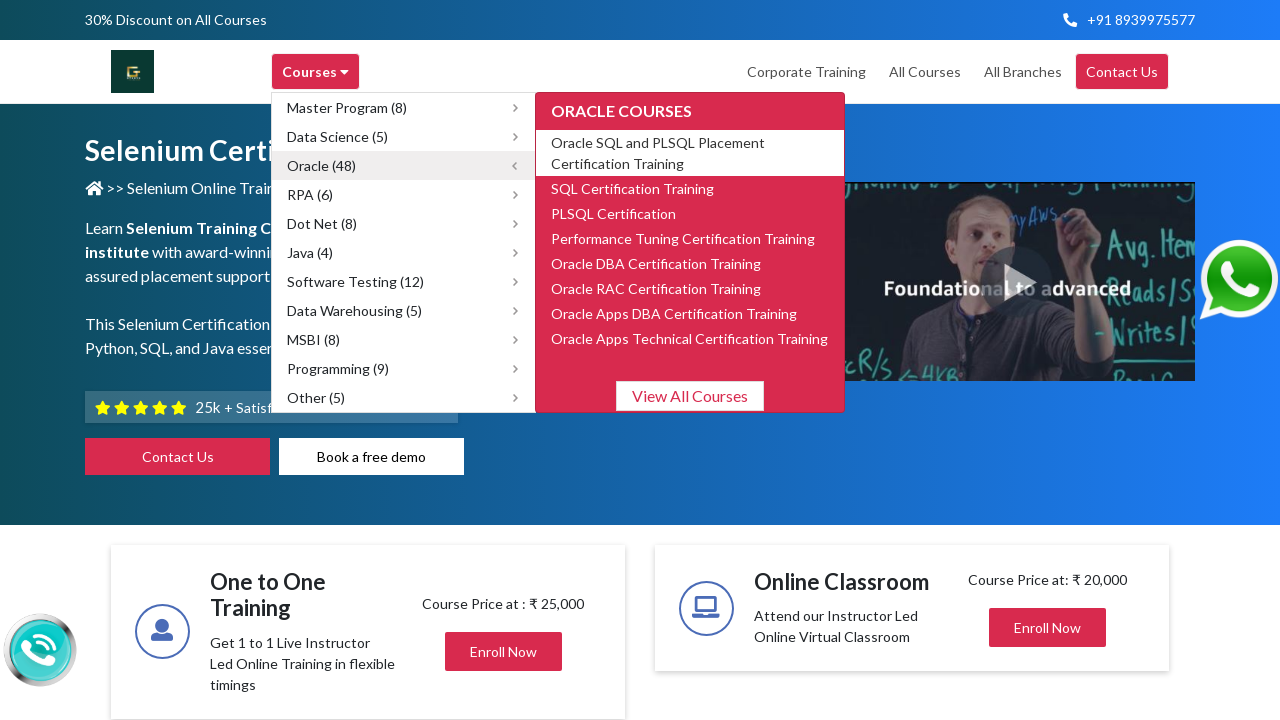

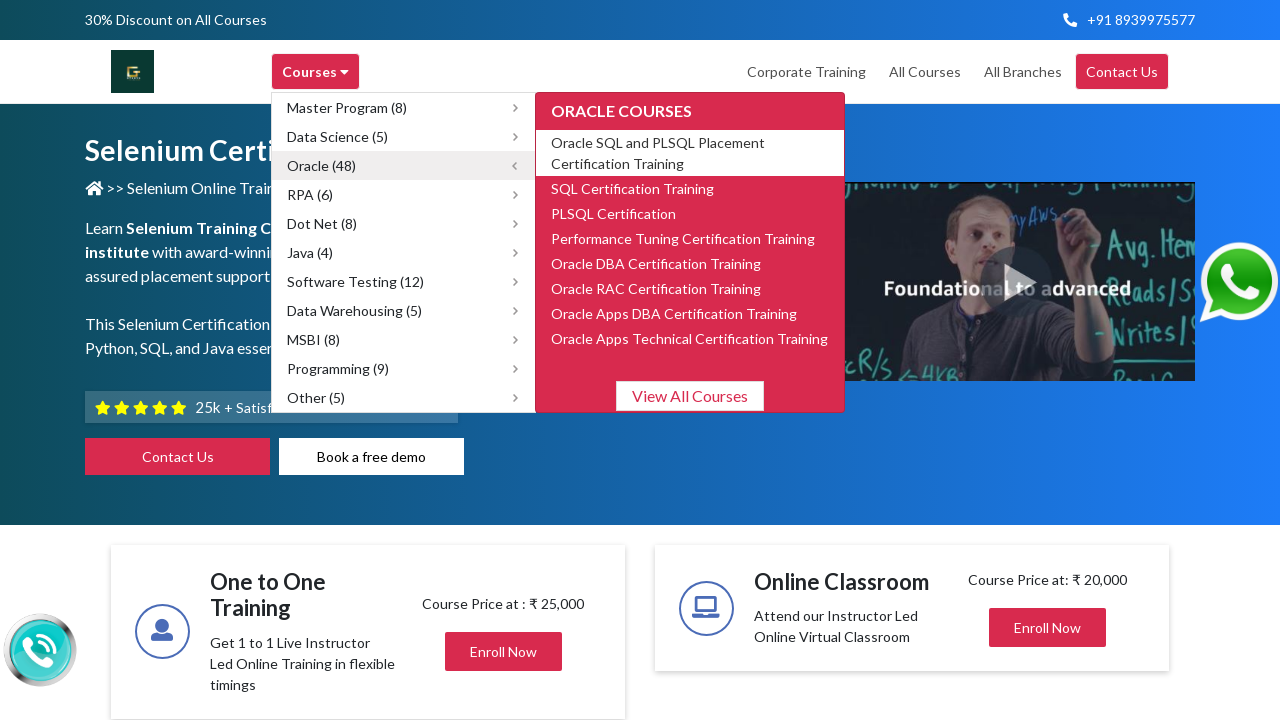